Tests geolocation functionality by clicking a button to get coordinates and verifying that latitude and longitude information is displayed

Starting URL: https://bonigarcia.dev/selenium-webdriver-java/geolocation.html

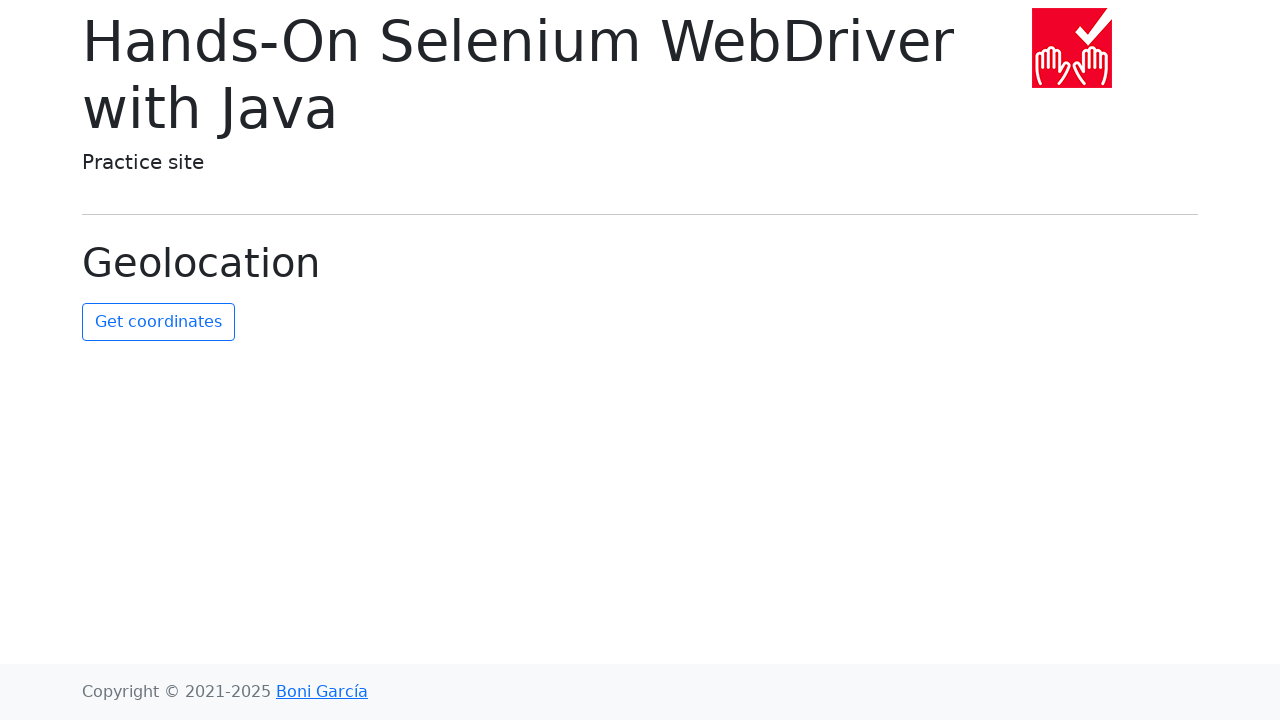

Clicked the 'Get Coordinates' button to retrieve geolocation at (158, 322) on #get-coordinates
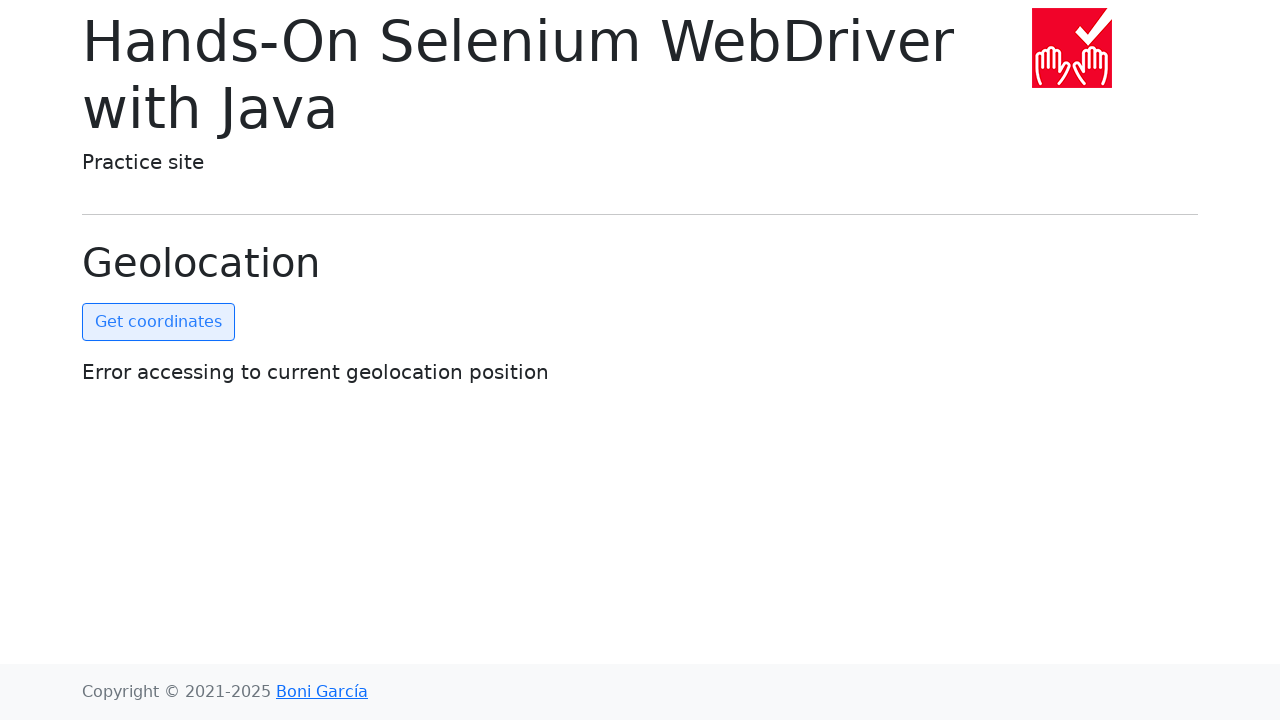

Coordinates element became visible with latitude and longitude information
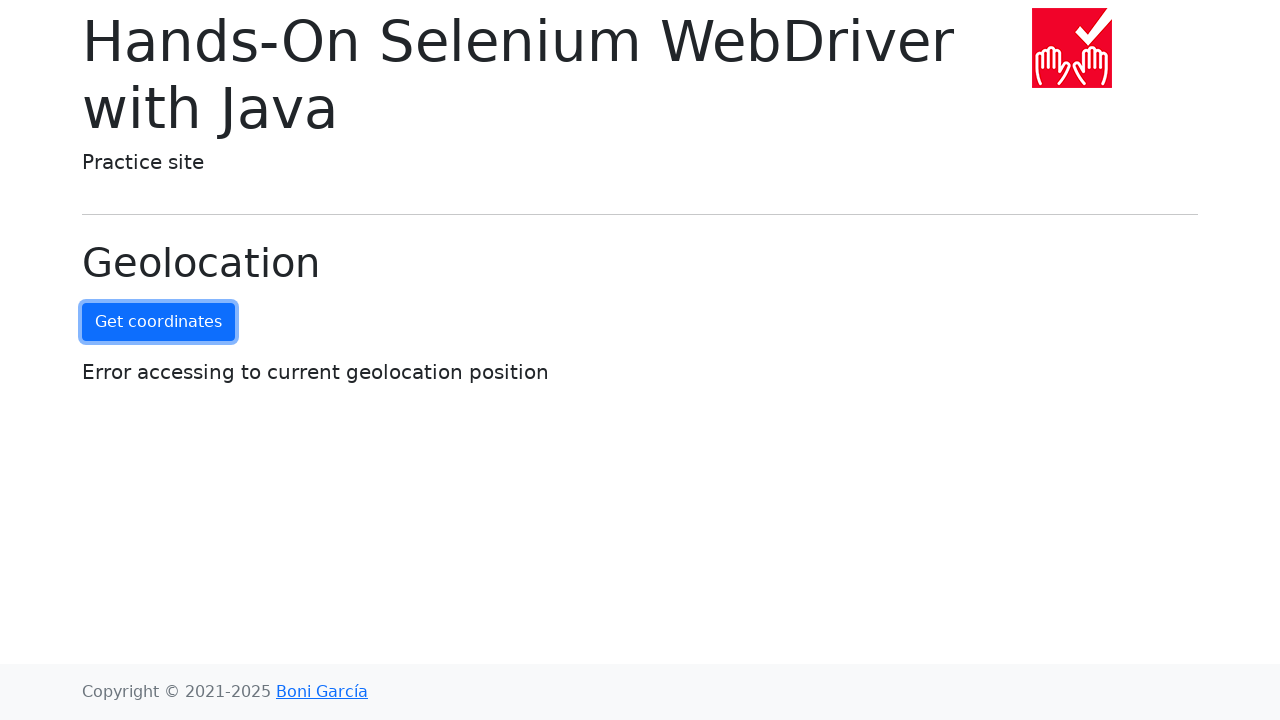

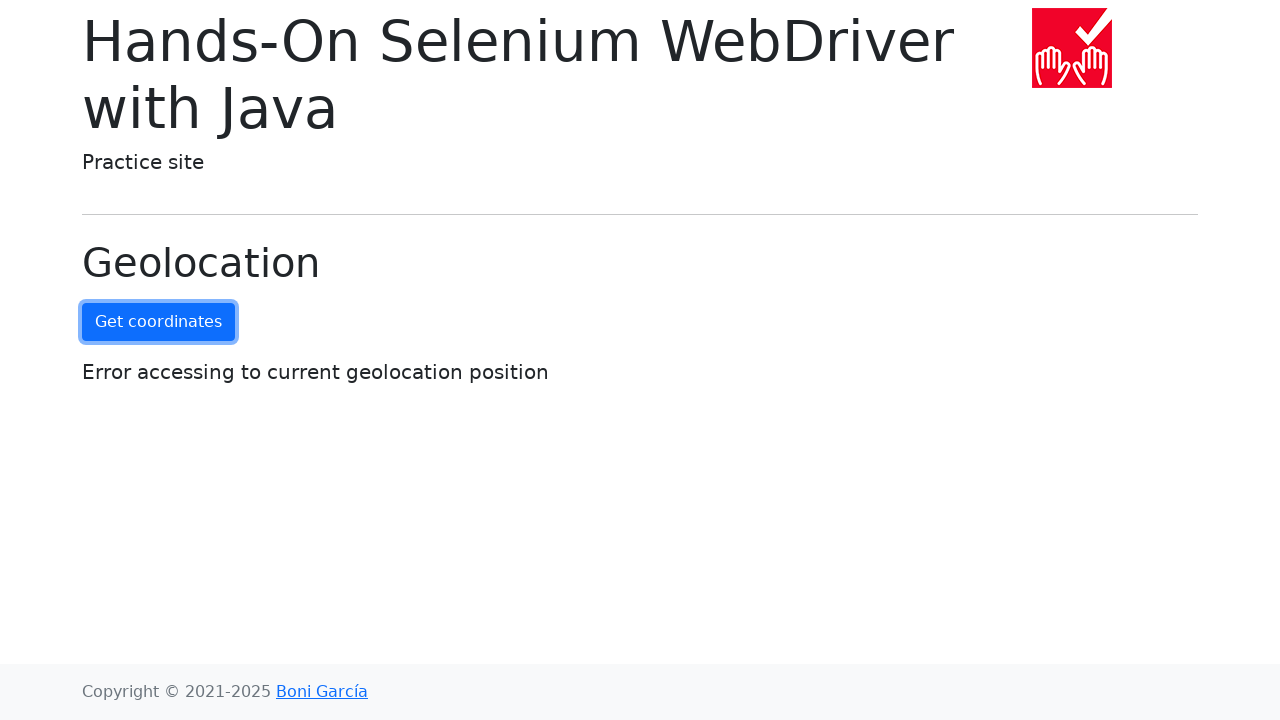